Tests editing a task on the Completed filter

Starting URL: https://todomvc4tasj.herokuapp.com/

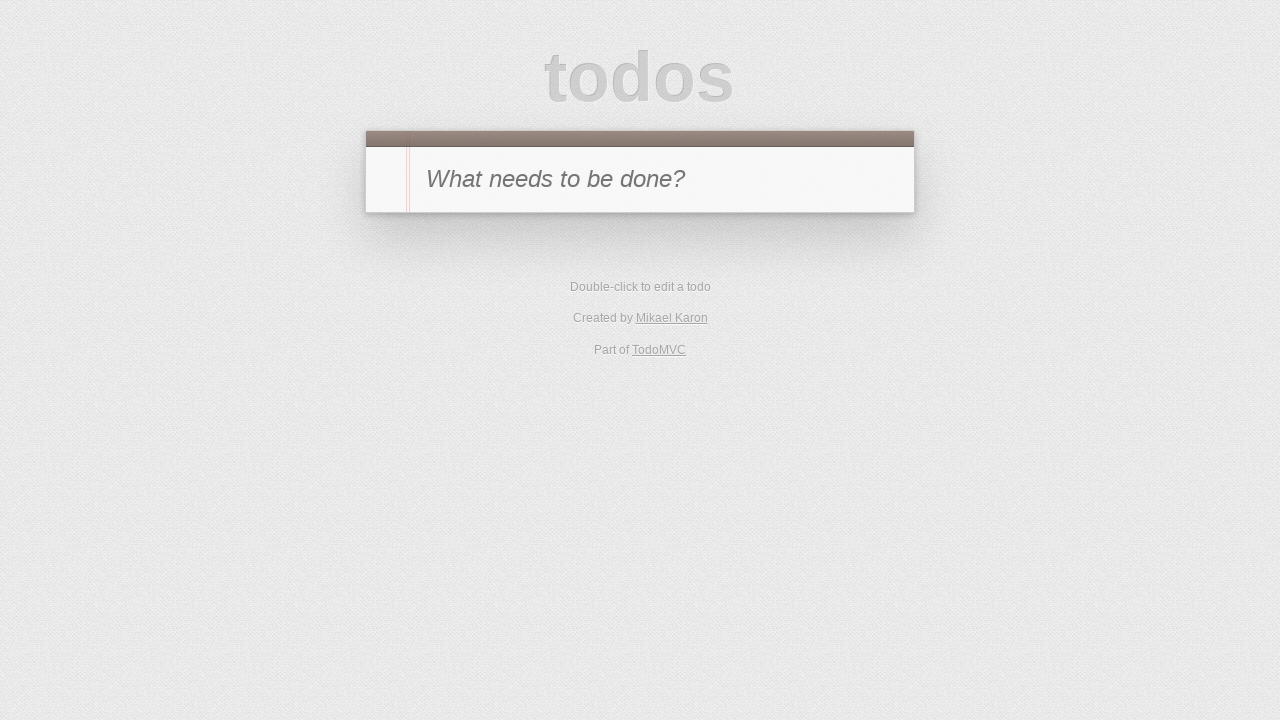

Set up localStorage with 1 completed task via JavaScript
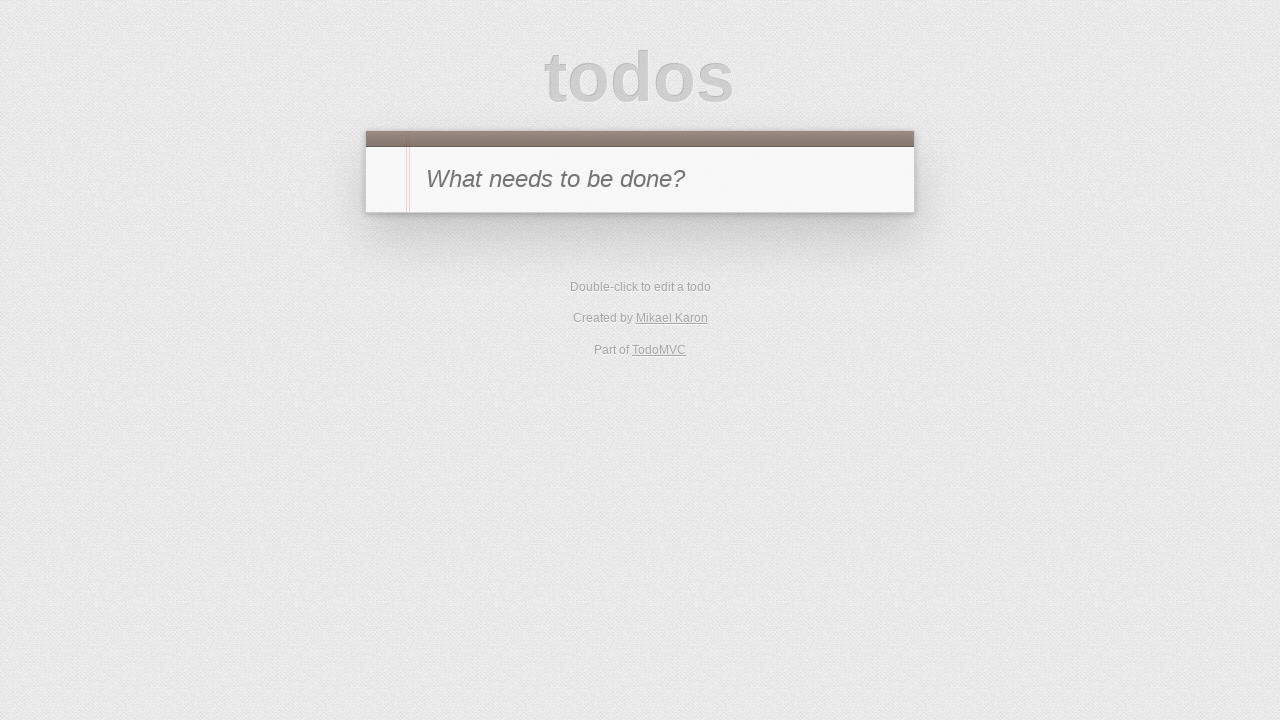

Reloaded the page to apply localStorage changes
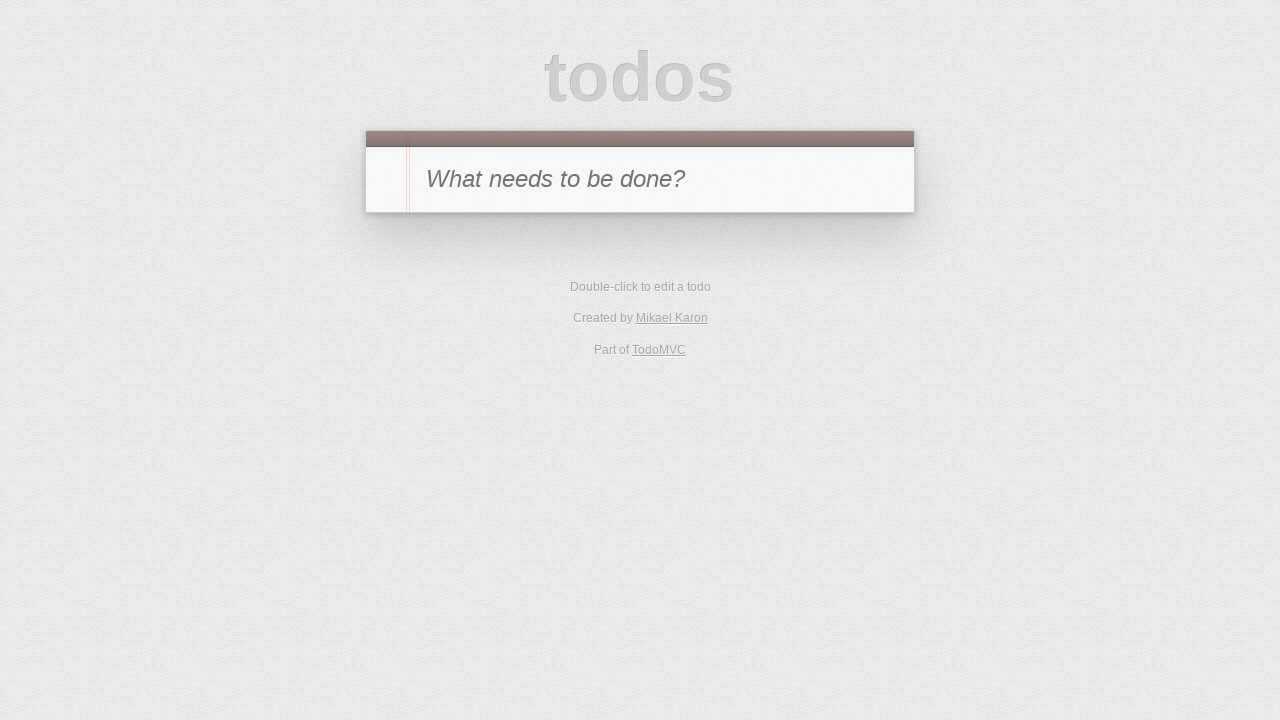

Clicked on Completed filter at (676, 291) on text=Completed
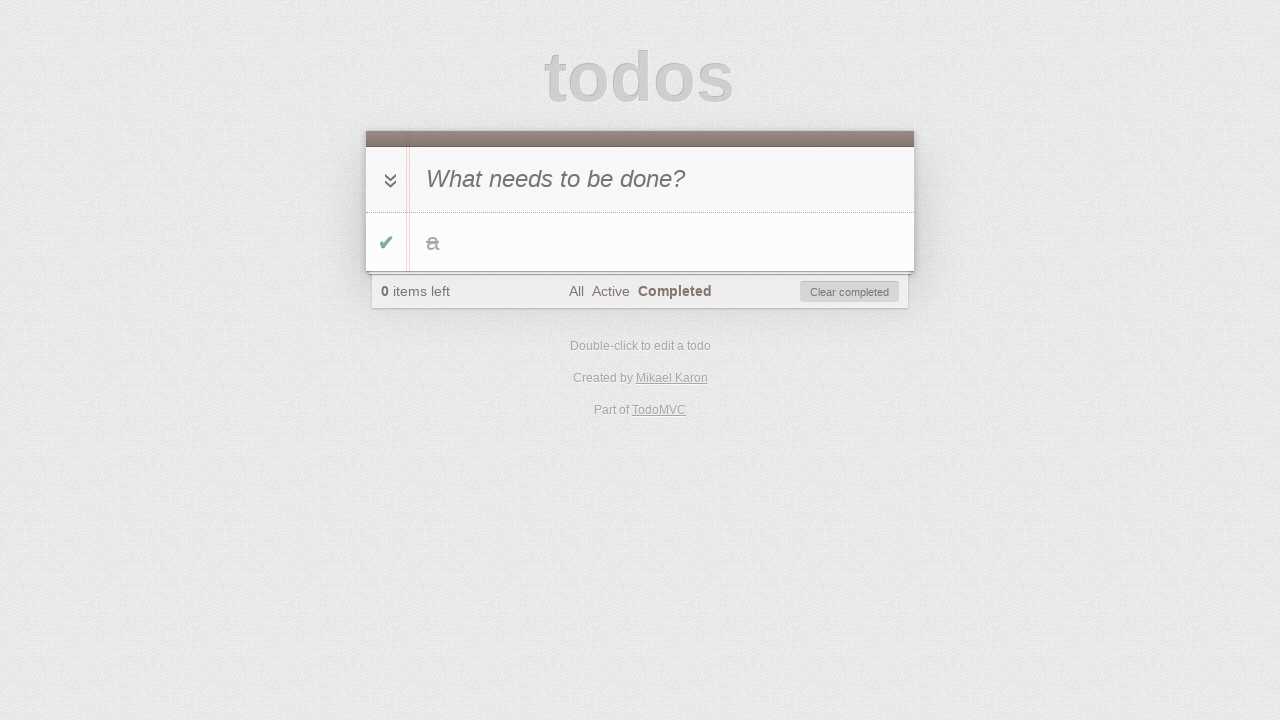

Double-clicked on task label to enter edit mode at (662, 242) on #todo-list li >> internal:has-text="a"i >> label
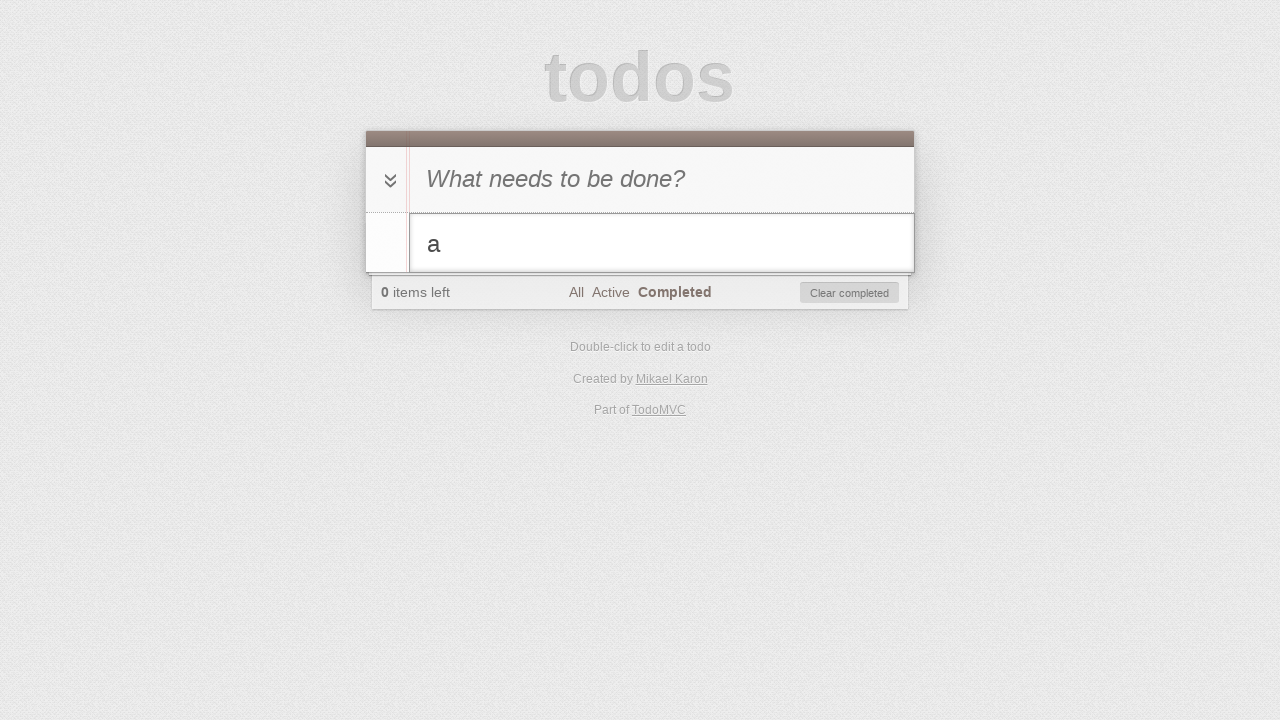

Filled edit field with 'a-edited' text on #todo-list li.editing .edit
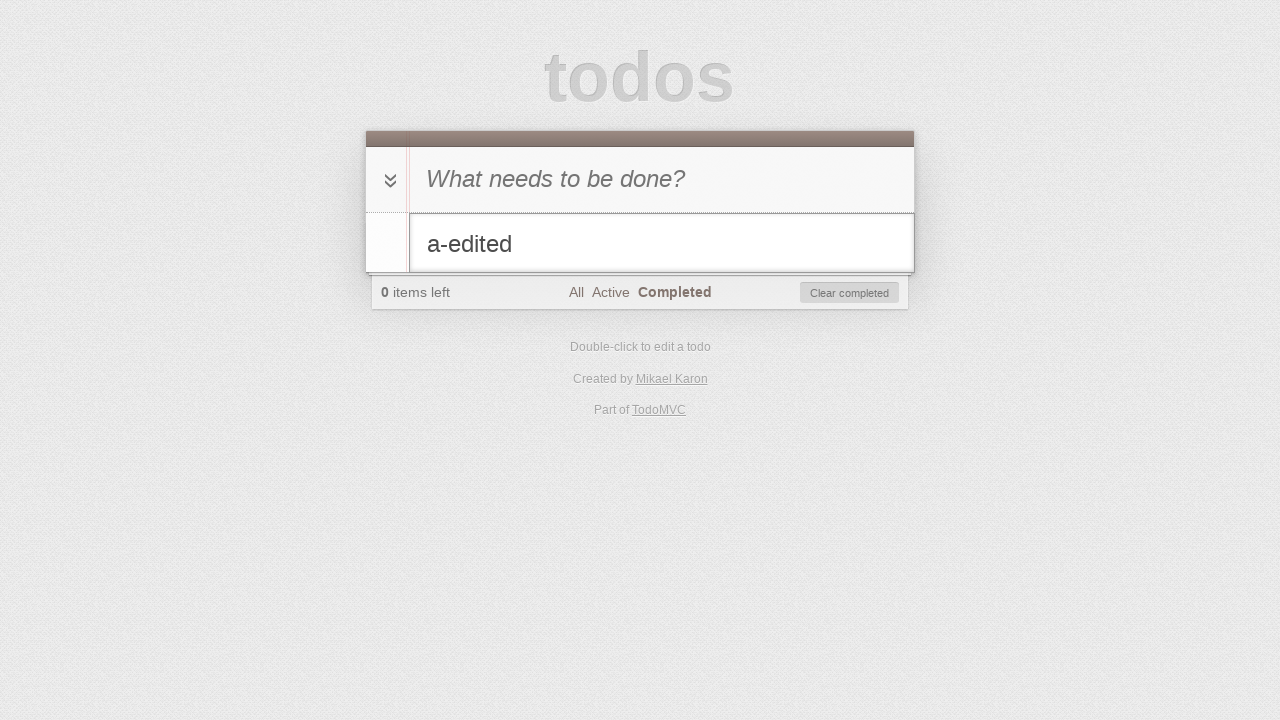

Pressed Enter to confirm task edit on #todo-list li.editing .edit
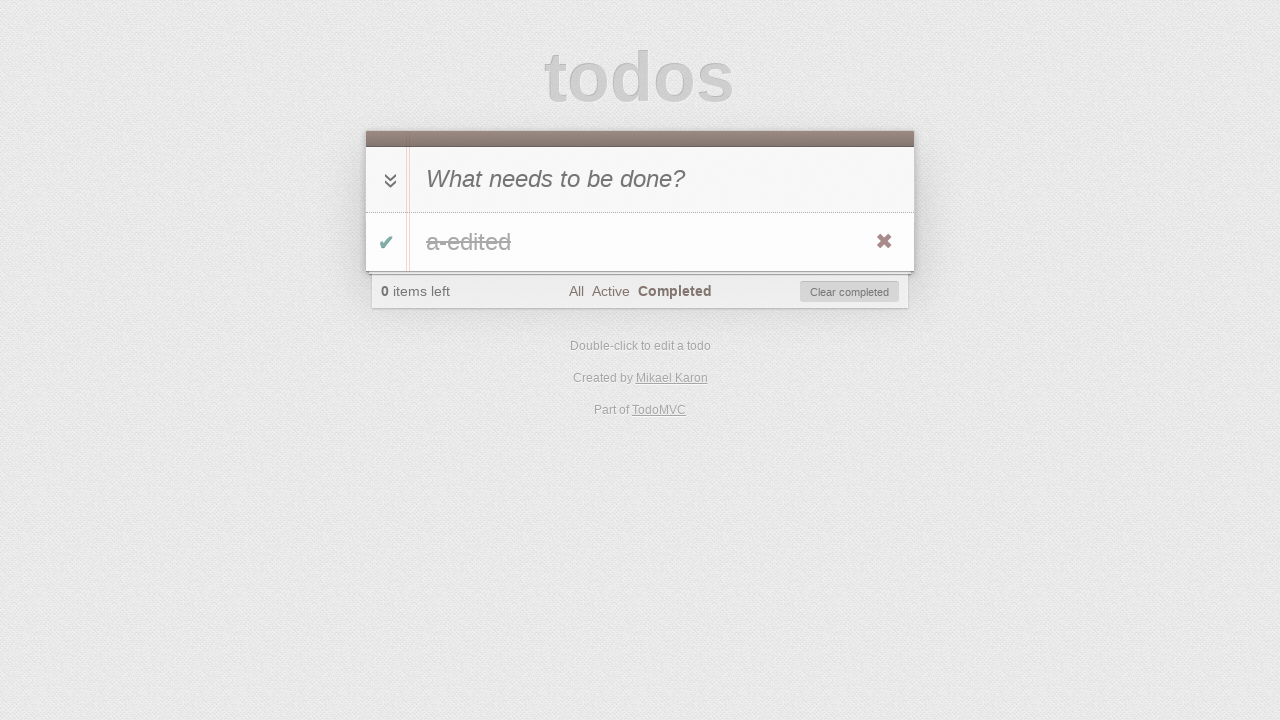

Verified edited task text 'a-edited' is displayed
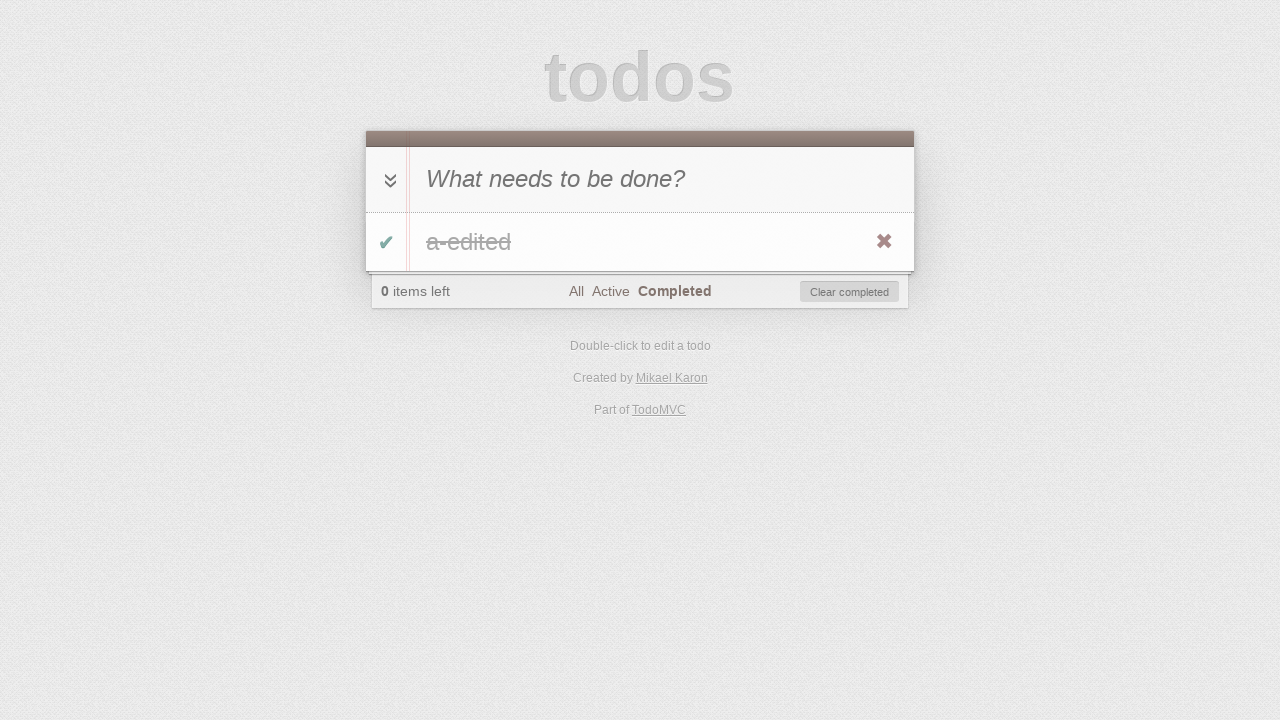

Verified that completed task count is 0
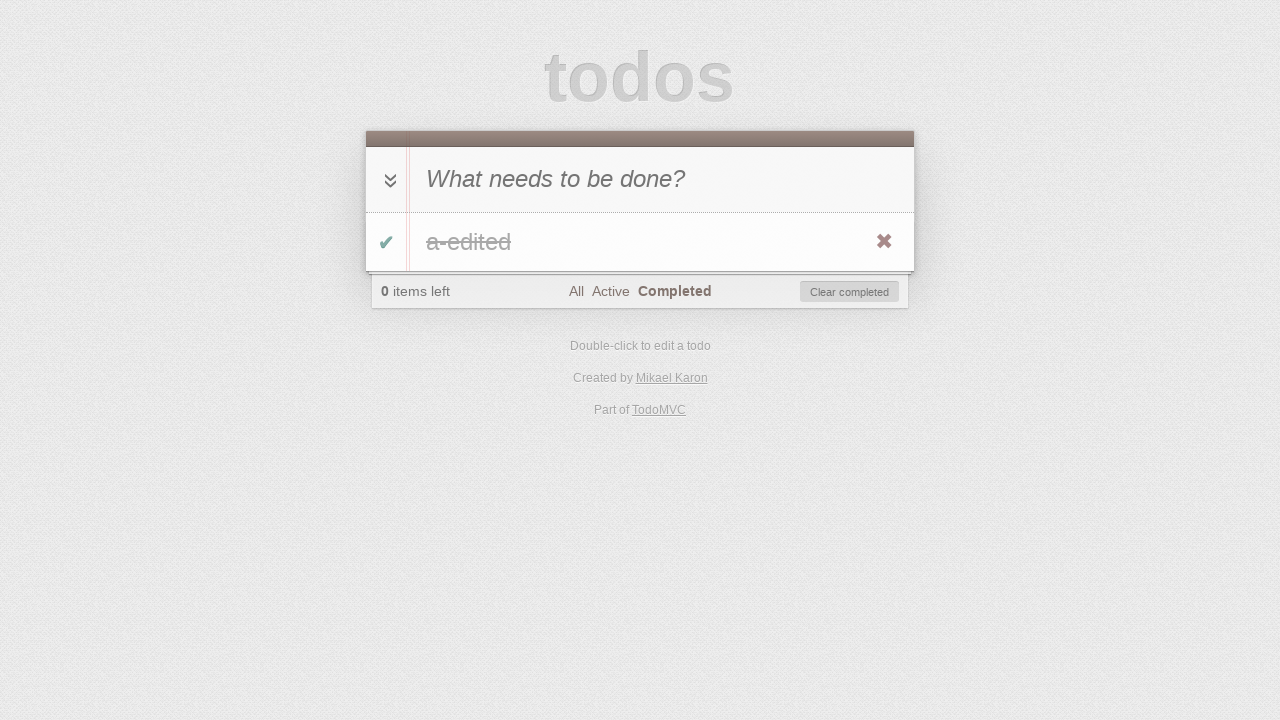

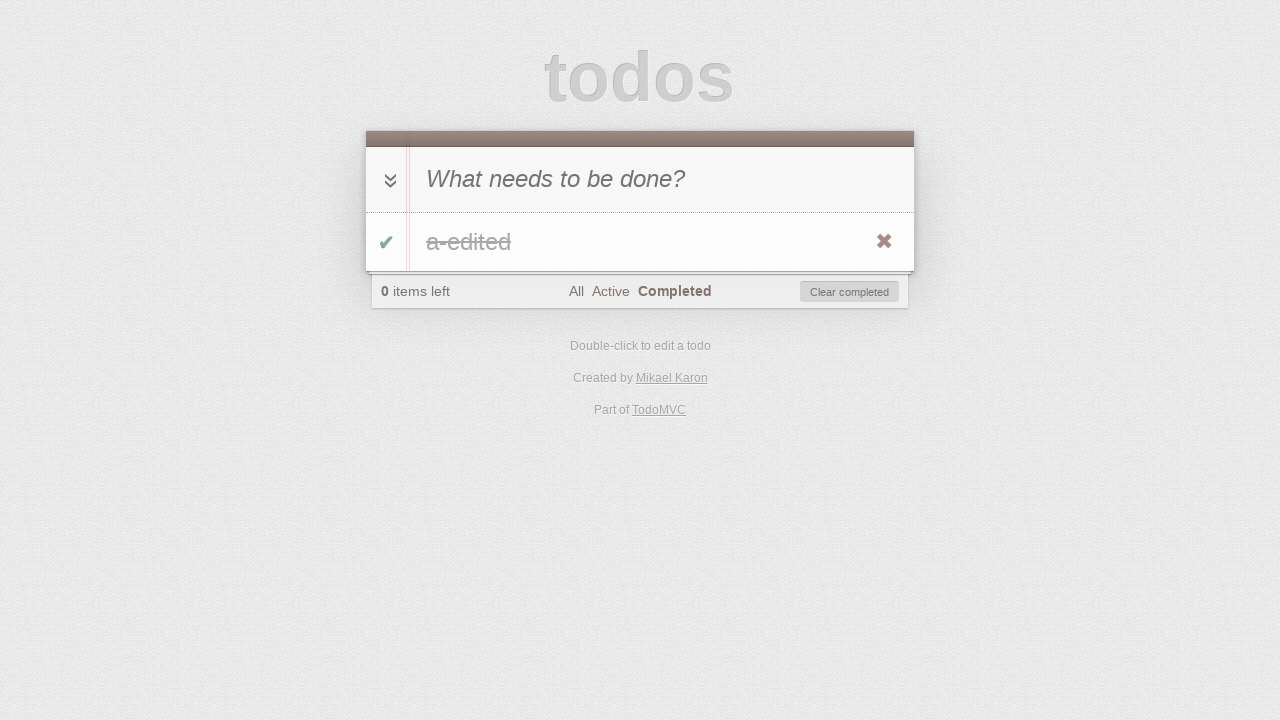